Navigates to OrangeHRM demo site, maximizes the browser window, and retrieves the page title to verify the application loads correctly.

Starting URL: https://opensource-demo.orangehrmlive.com/

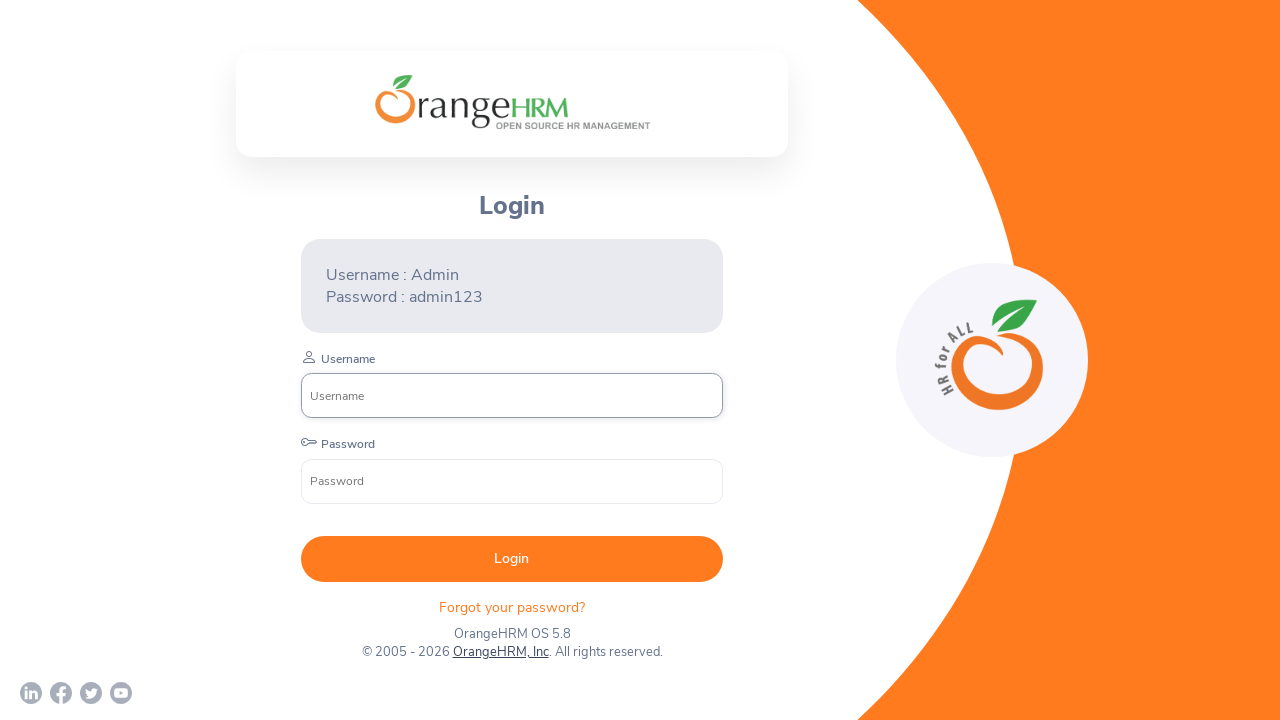

Set viewport size to 1920x1080 to maximize browser window
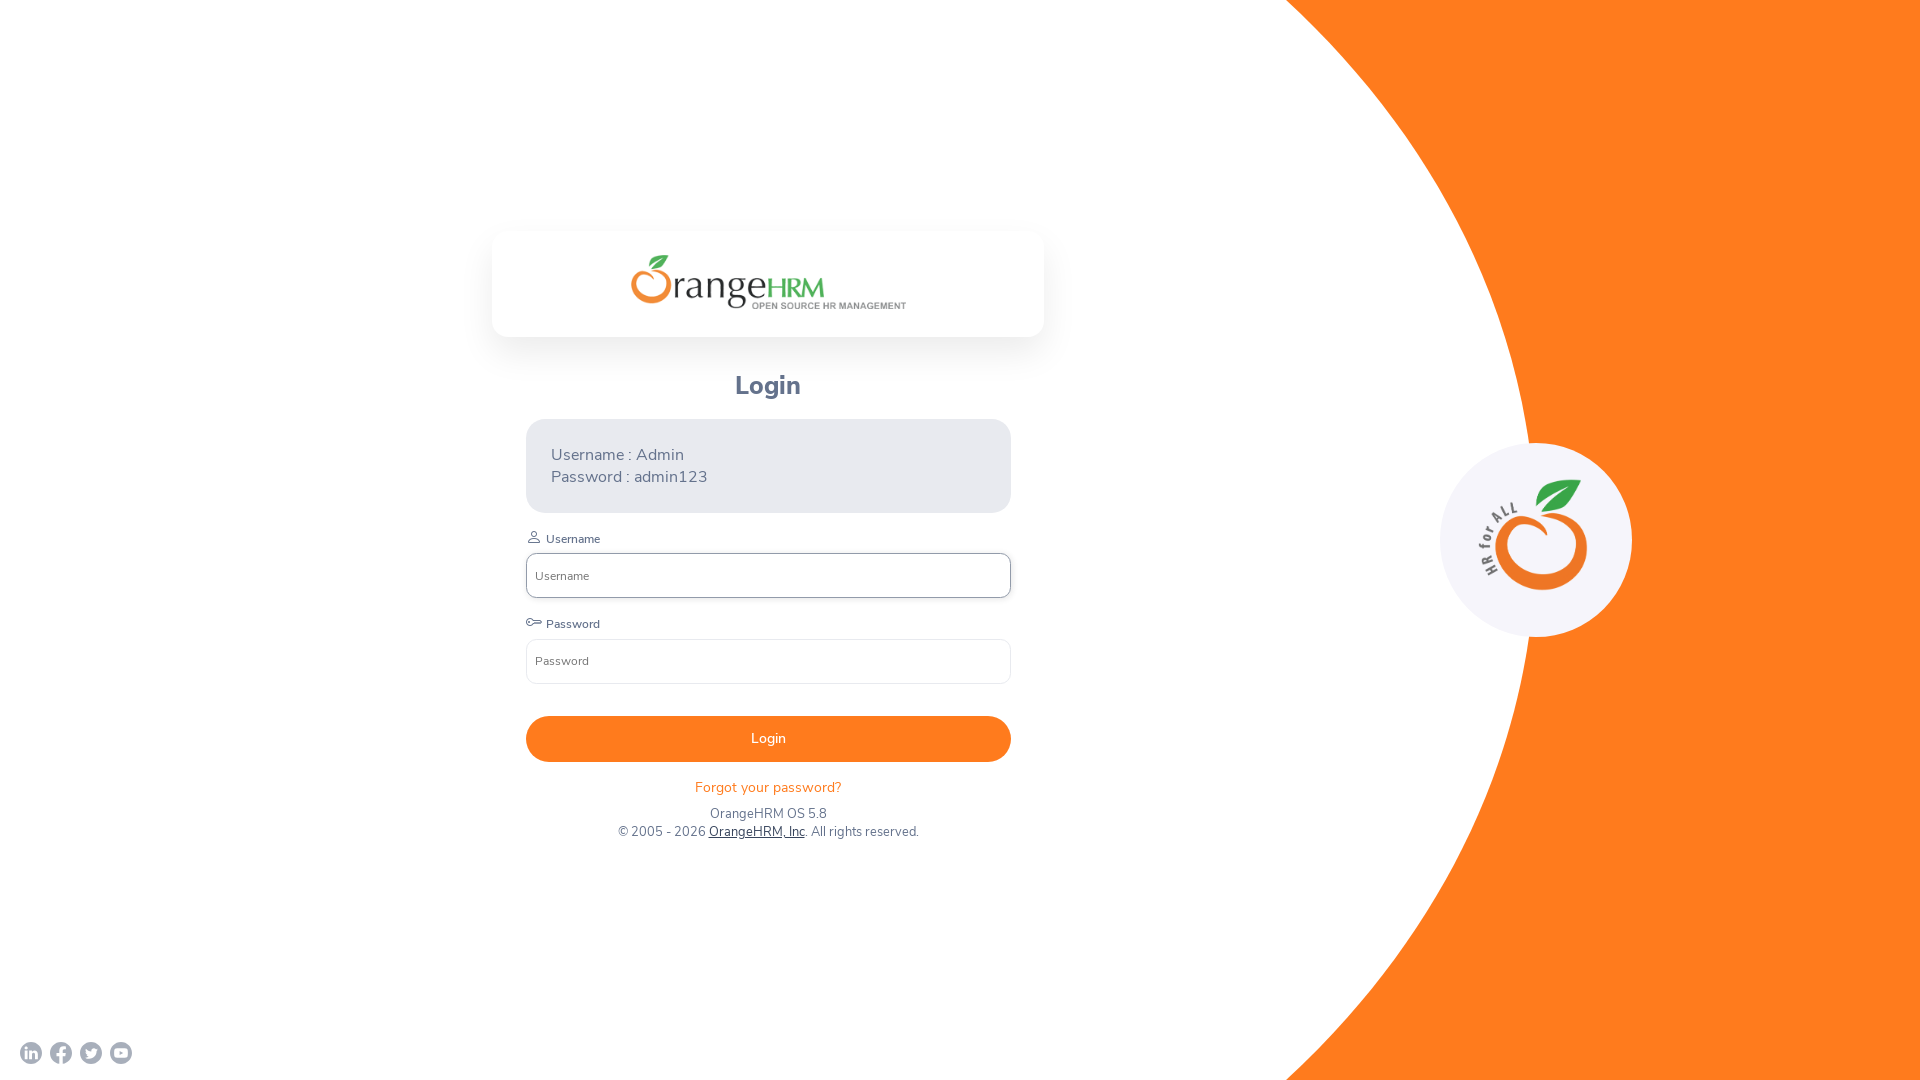

Waited for page to reach domcontentloaded state
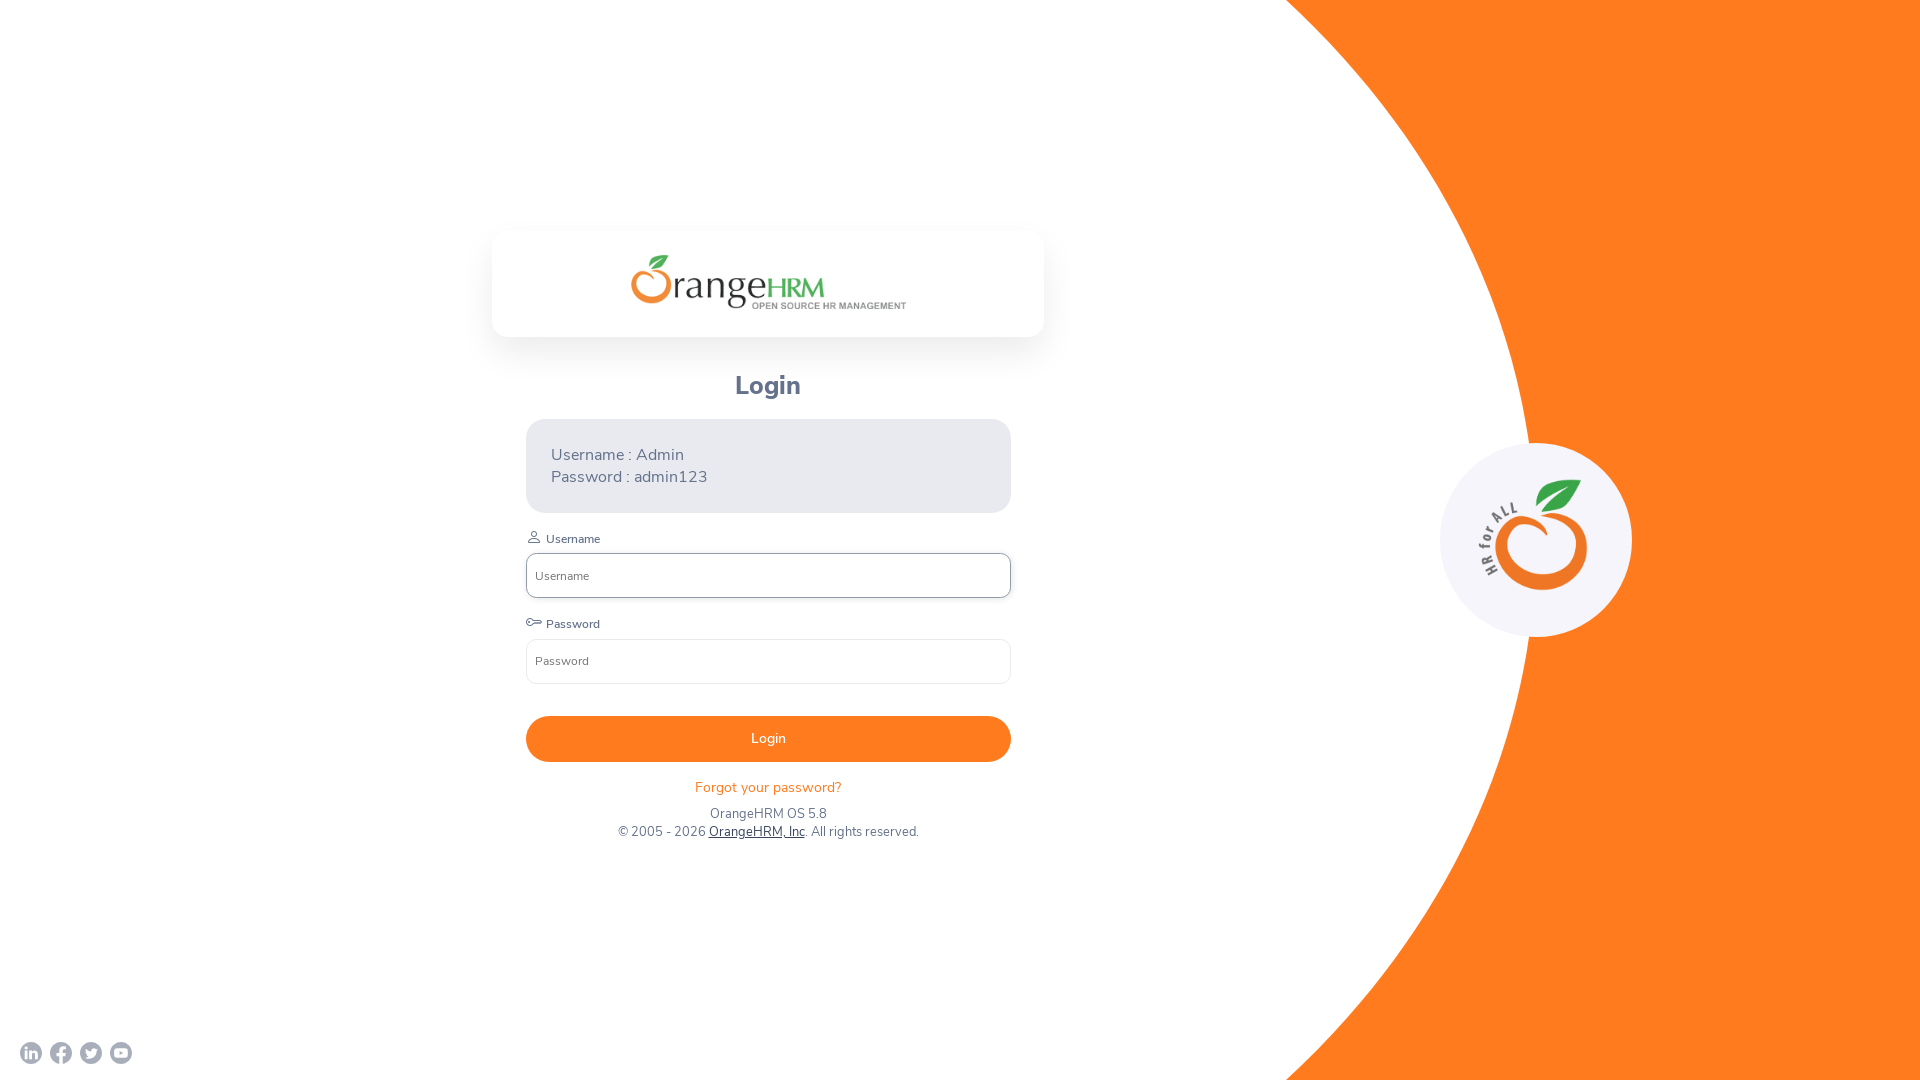

Retrieved page title: 'OrangeHRM' - OrangeHRM application loaded successfully
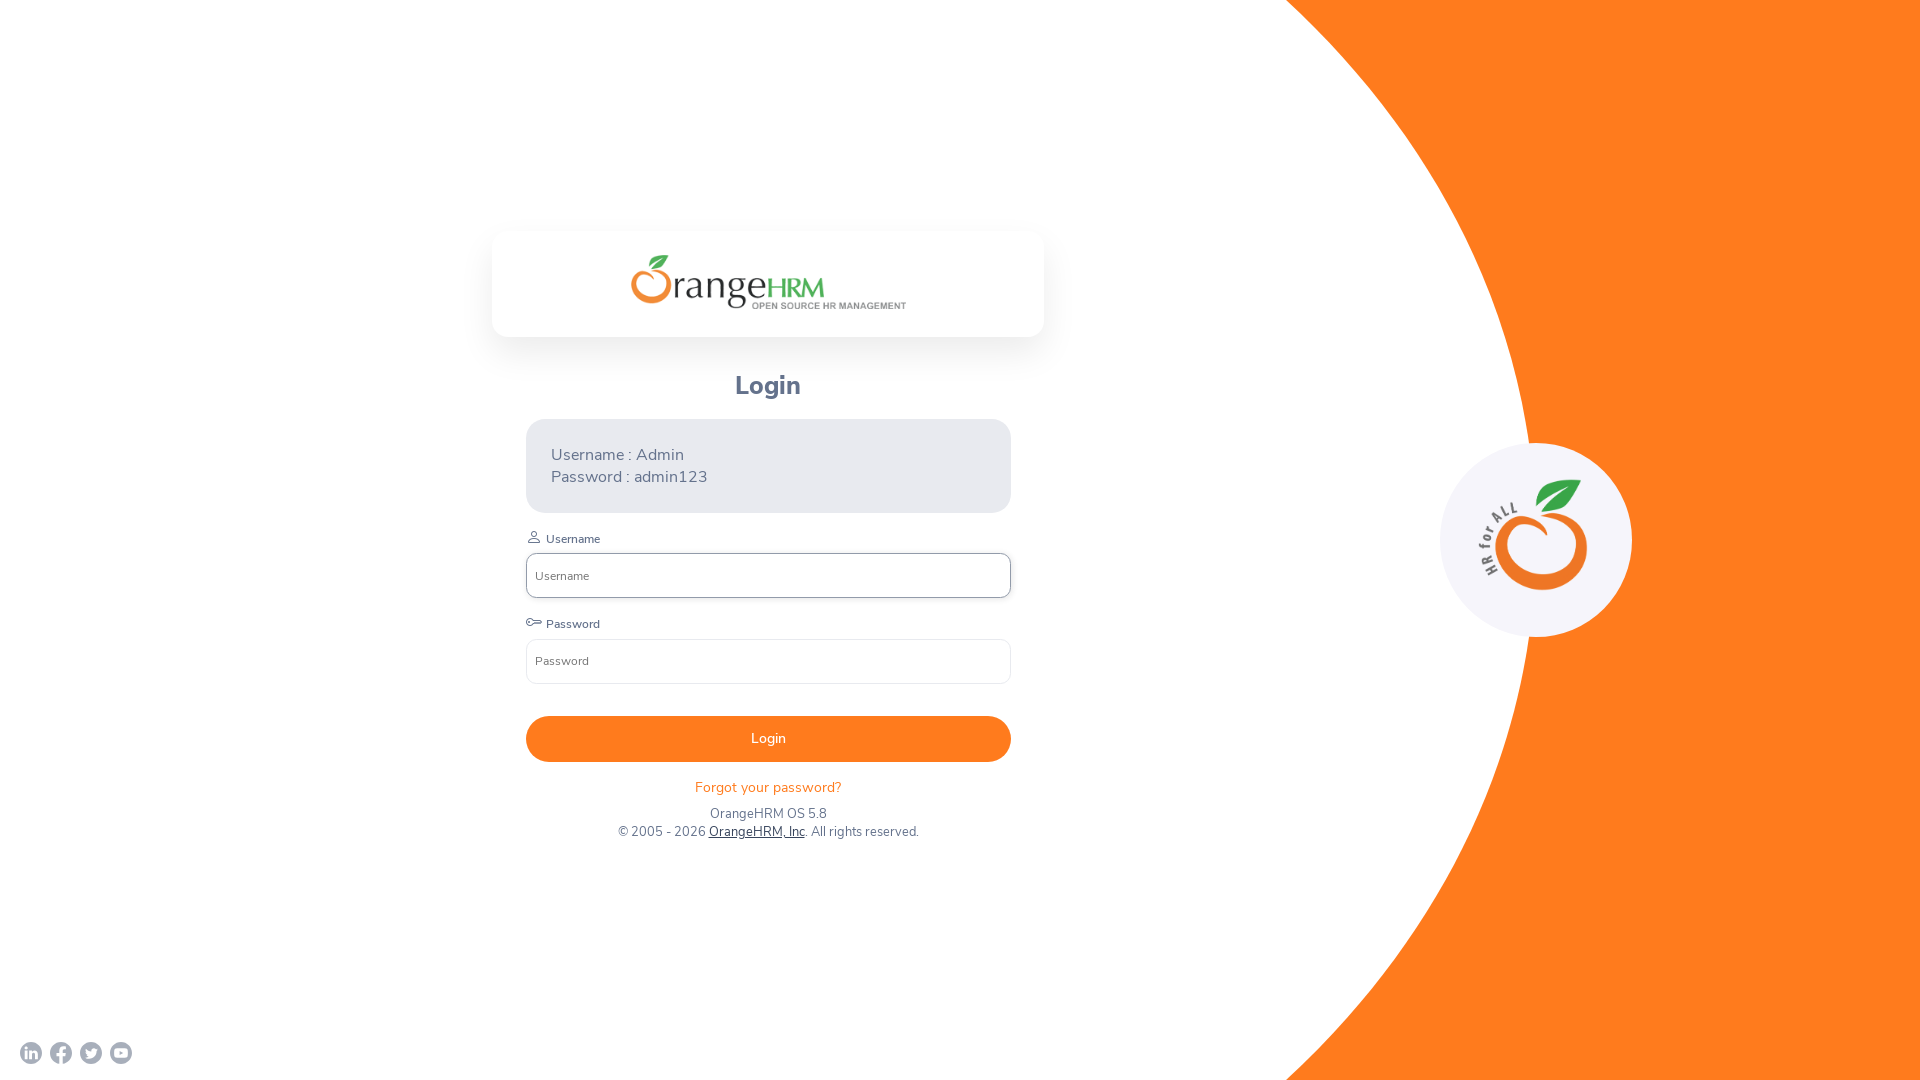

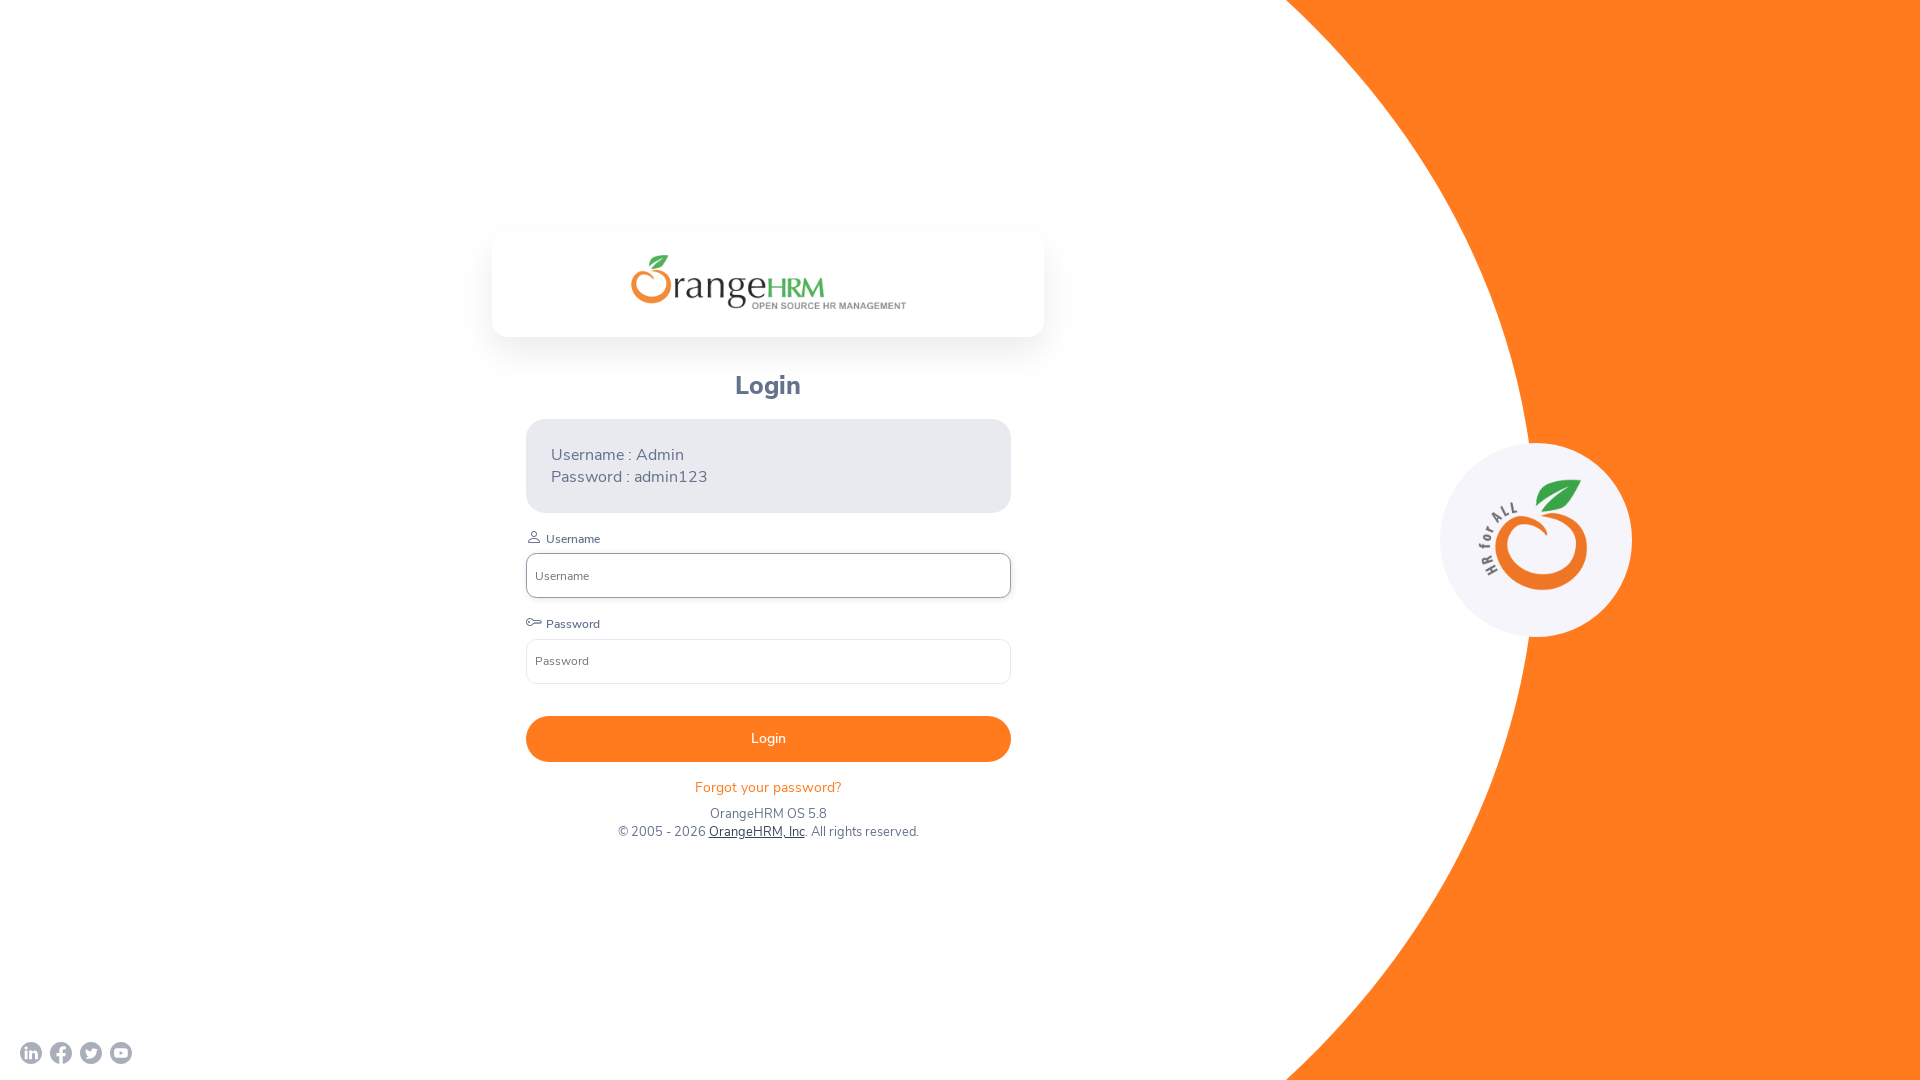